Navigates to a GitHub profile page and refreshes it multiple times to simulate page refresh automation

Starting URL: https://github.com/feeloveyou

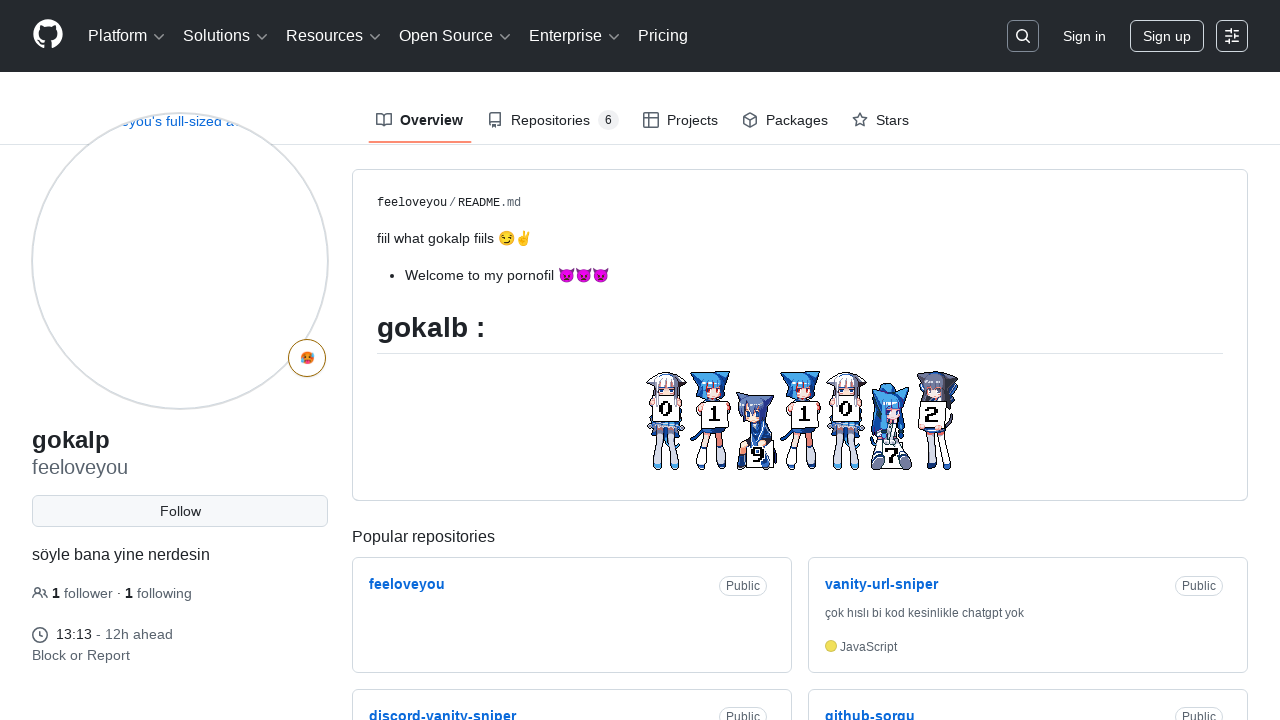

Waited for page body to load on GitHub profile
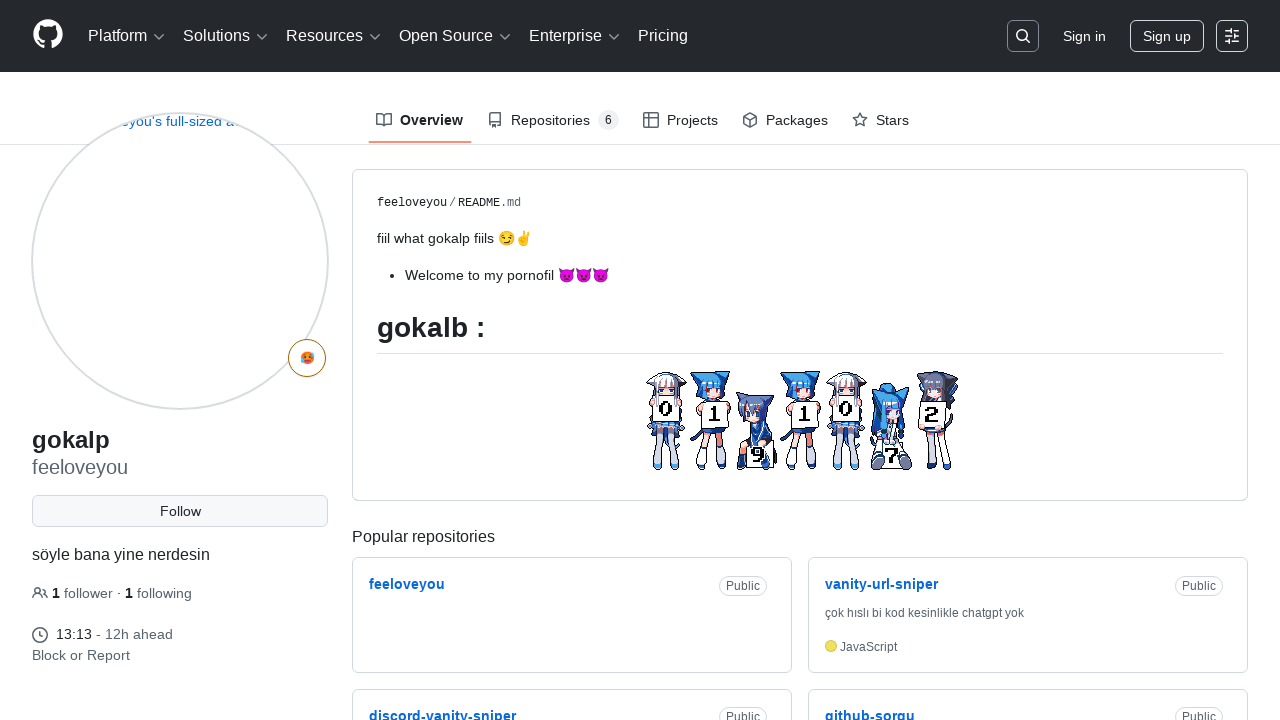

First page reload
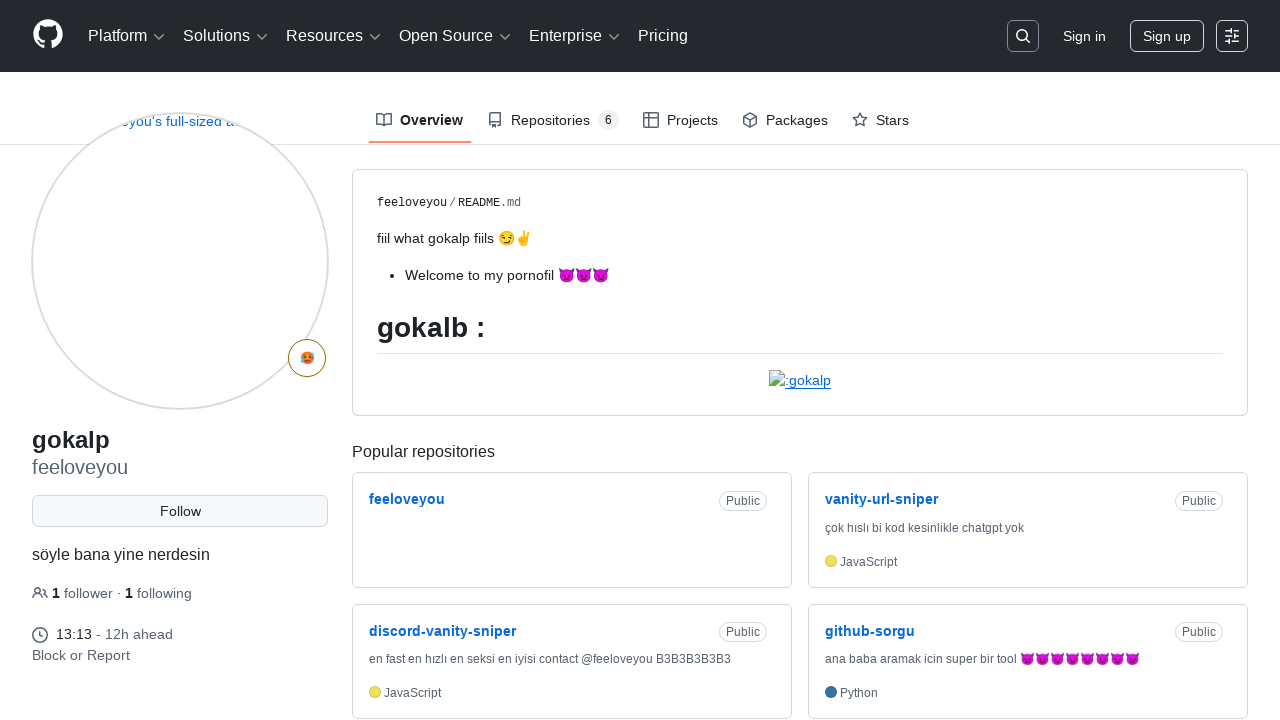

Waited 1 second after first refresh
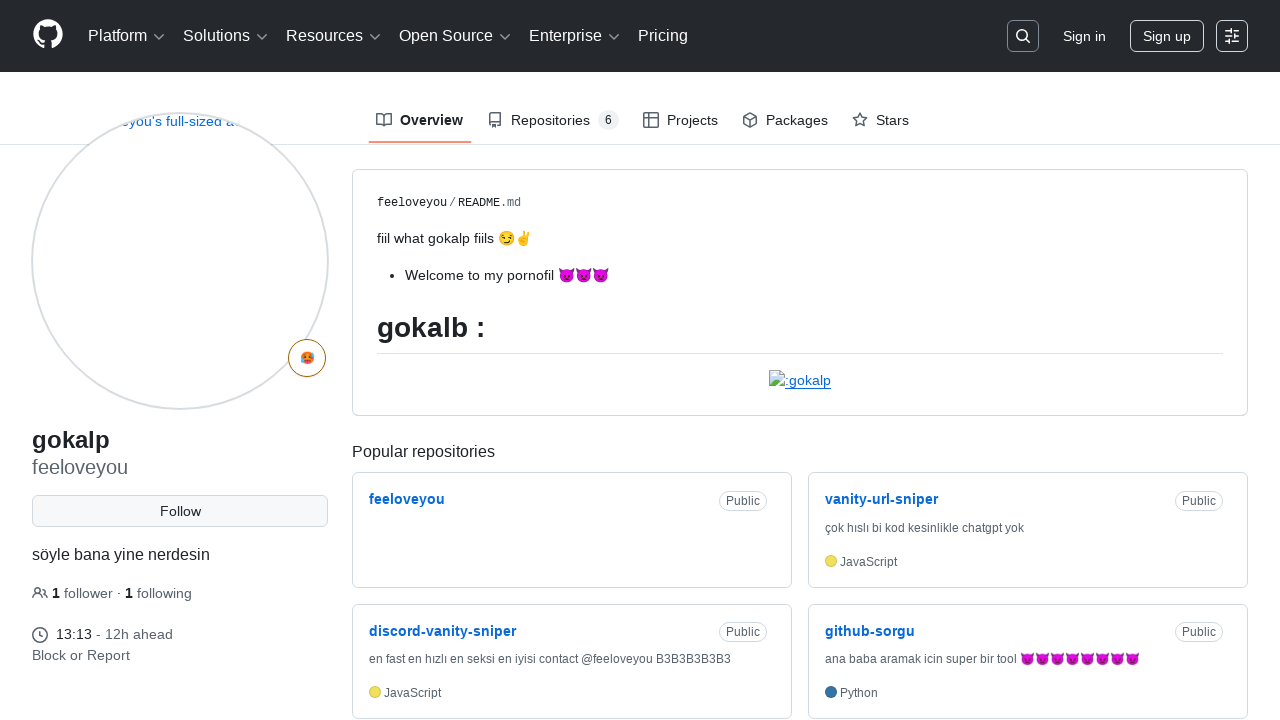

Second page reload
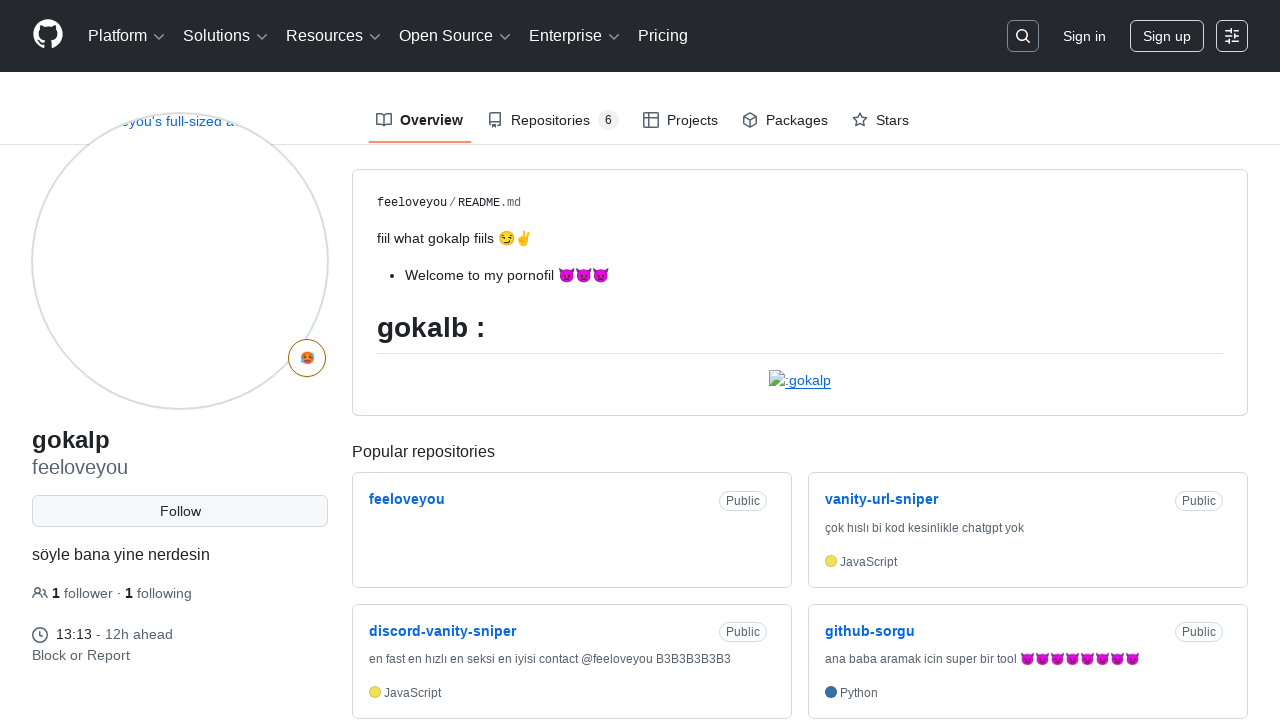

Waited 1 second after second refresh
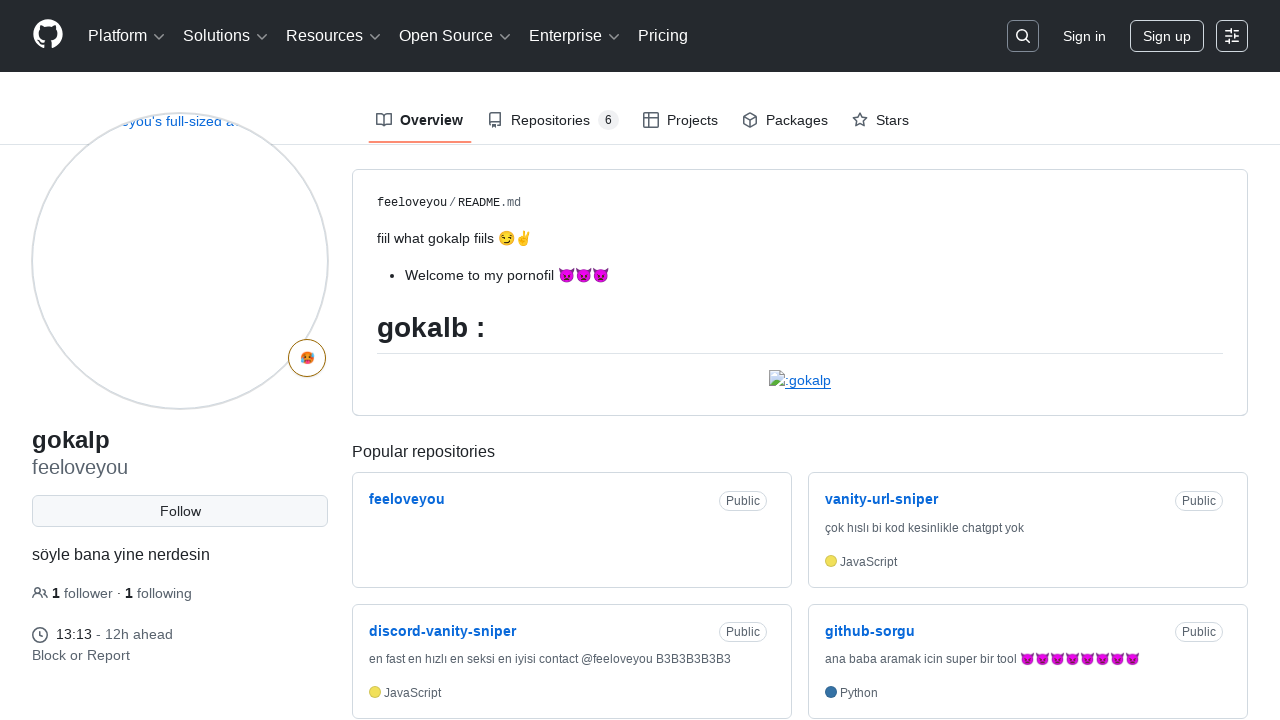

Third page reload
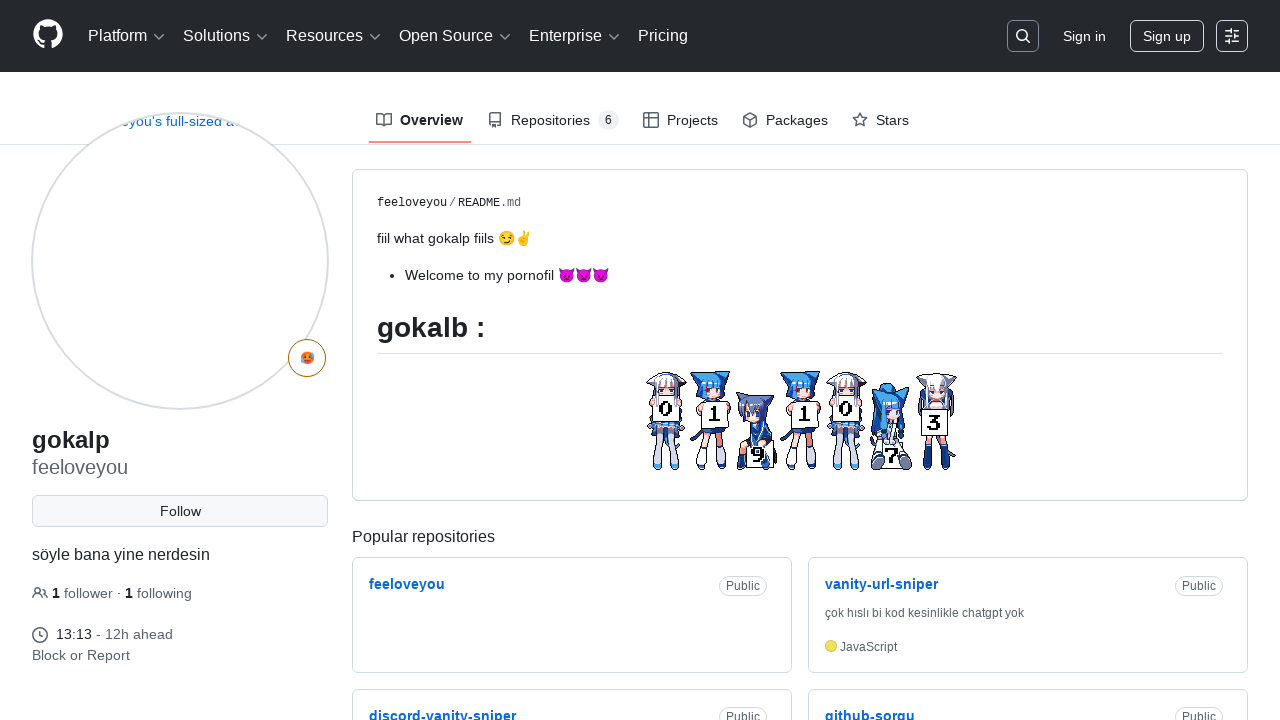

Waited for domcontentloaded state after final refresh
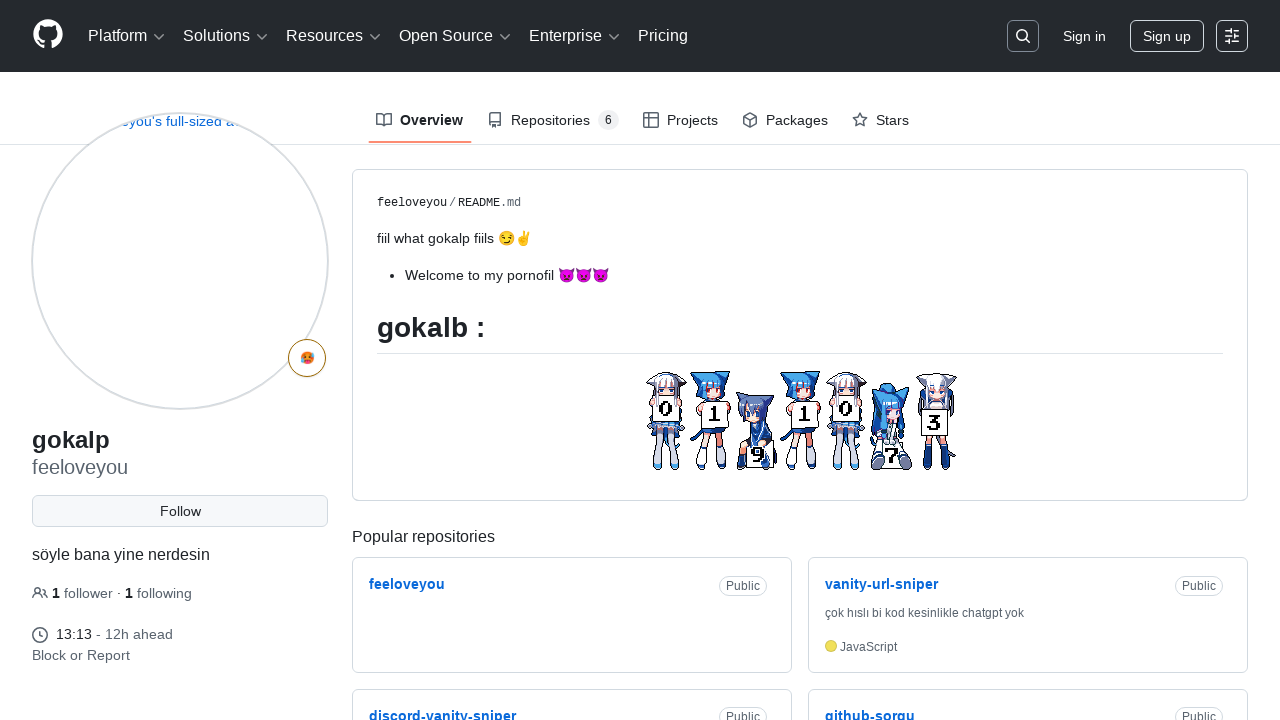

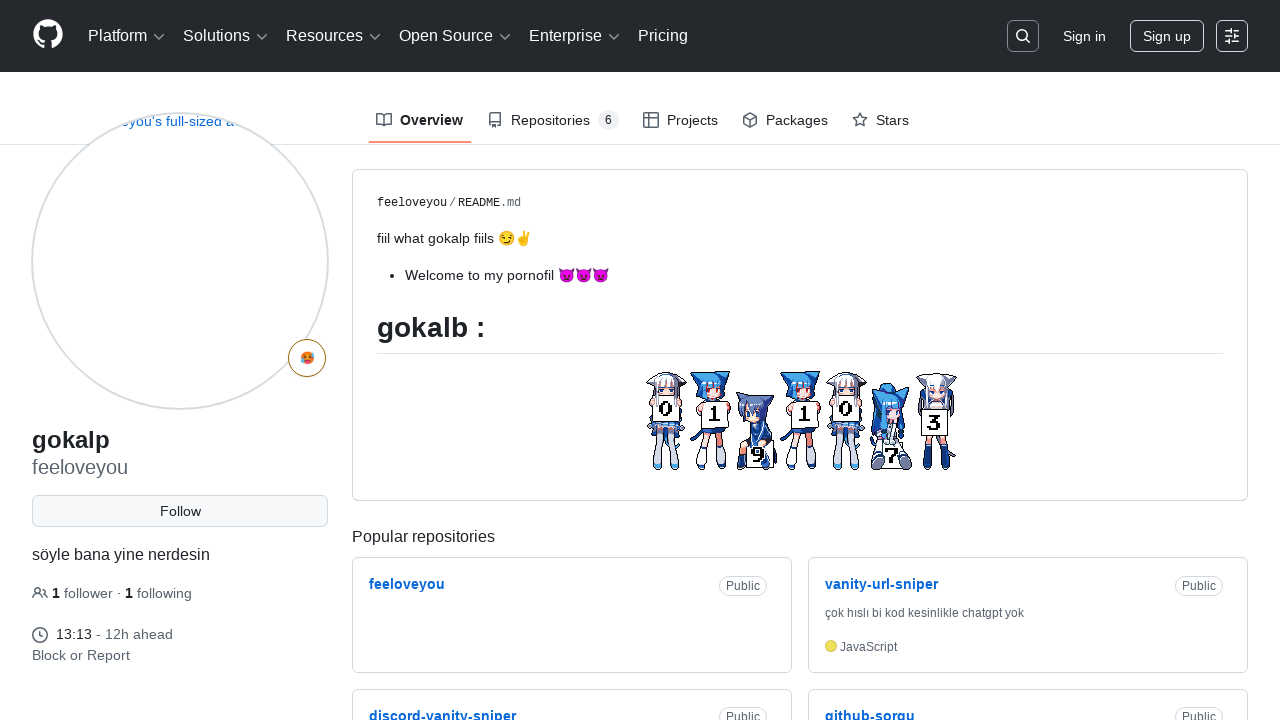